Navigates to the HP RERA Public Dashboard and verifies that project entries are displayed on the page, then clicks on a "View Application" link to view project details.

Starting URL: https://hprera.nic.in/PublicDashboard

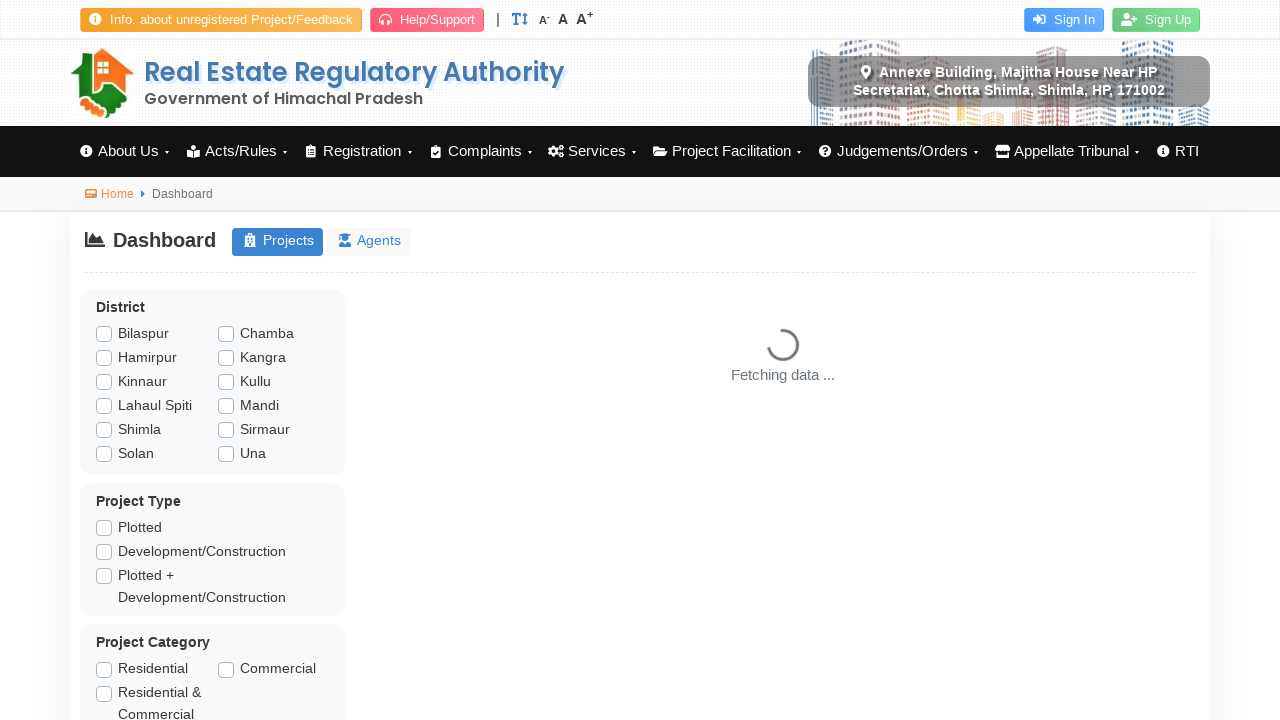

Project entries loaded on HP RERA Public Dashboard
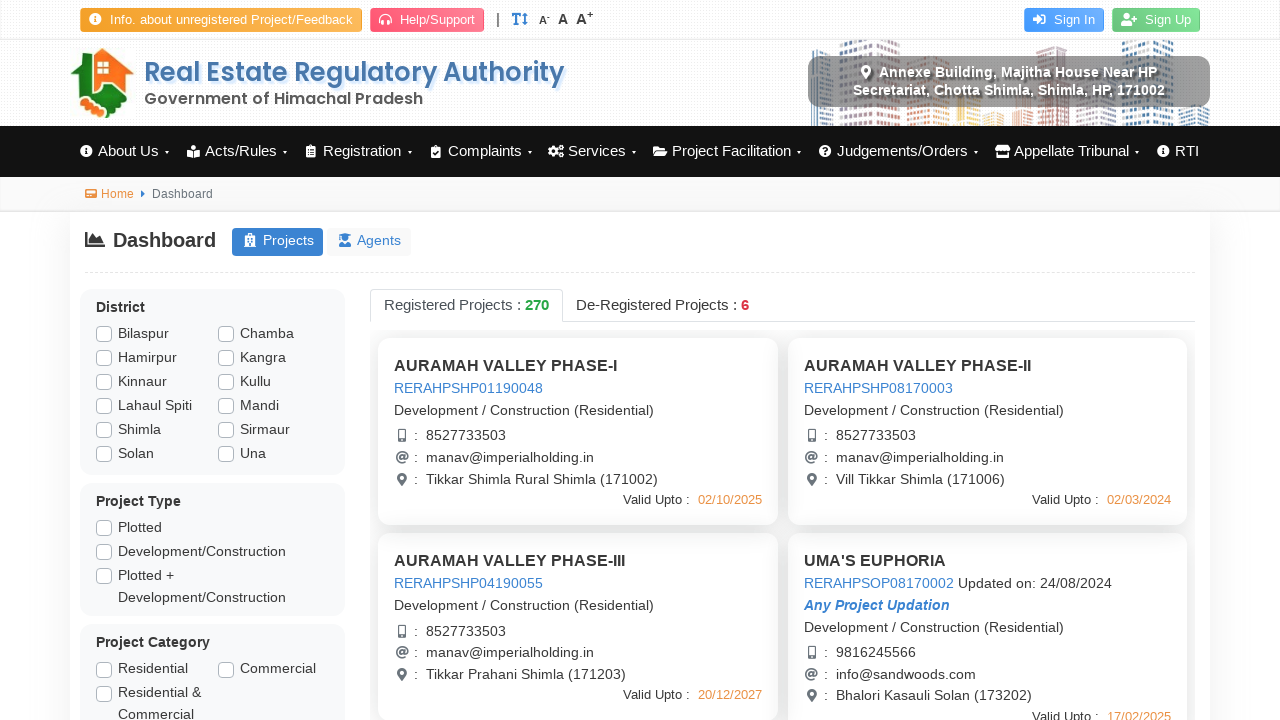

Clicked 'View Application' link to view project details at (468, 388) on a[title='View Application']
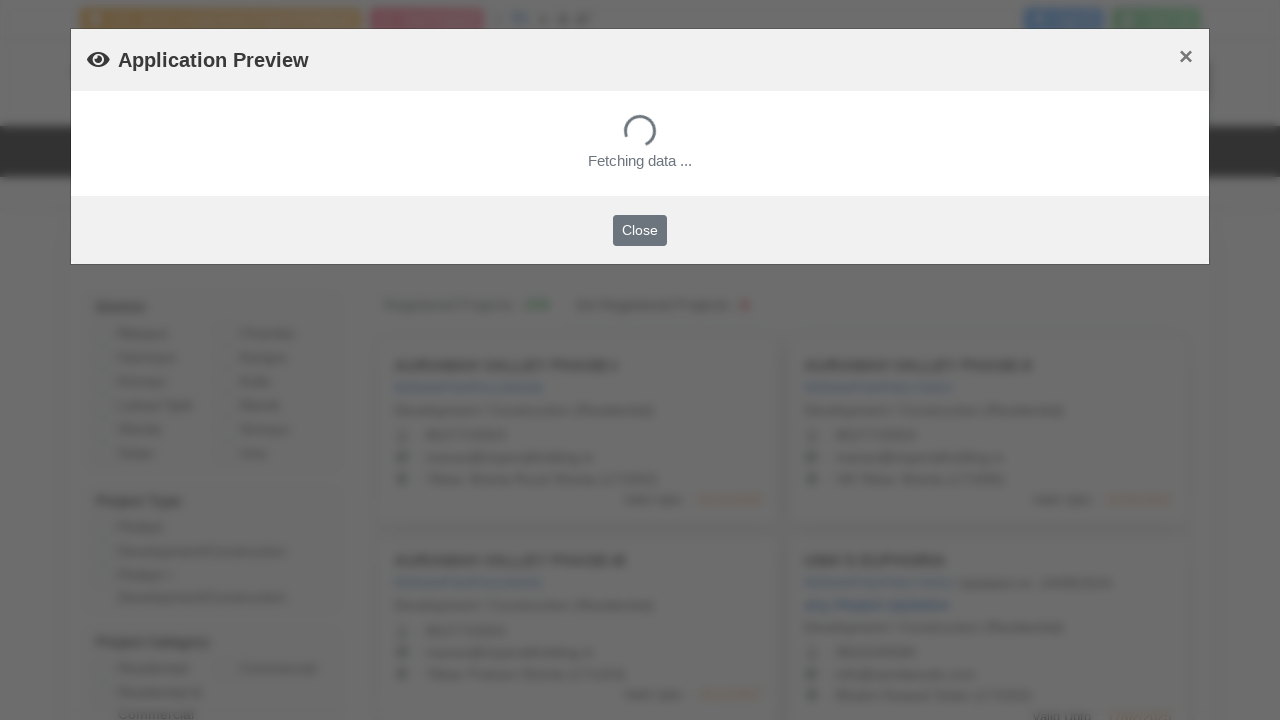

Project details page loaded successfully
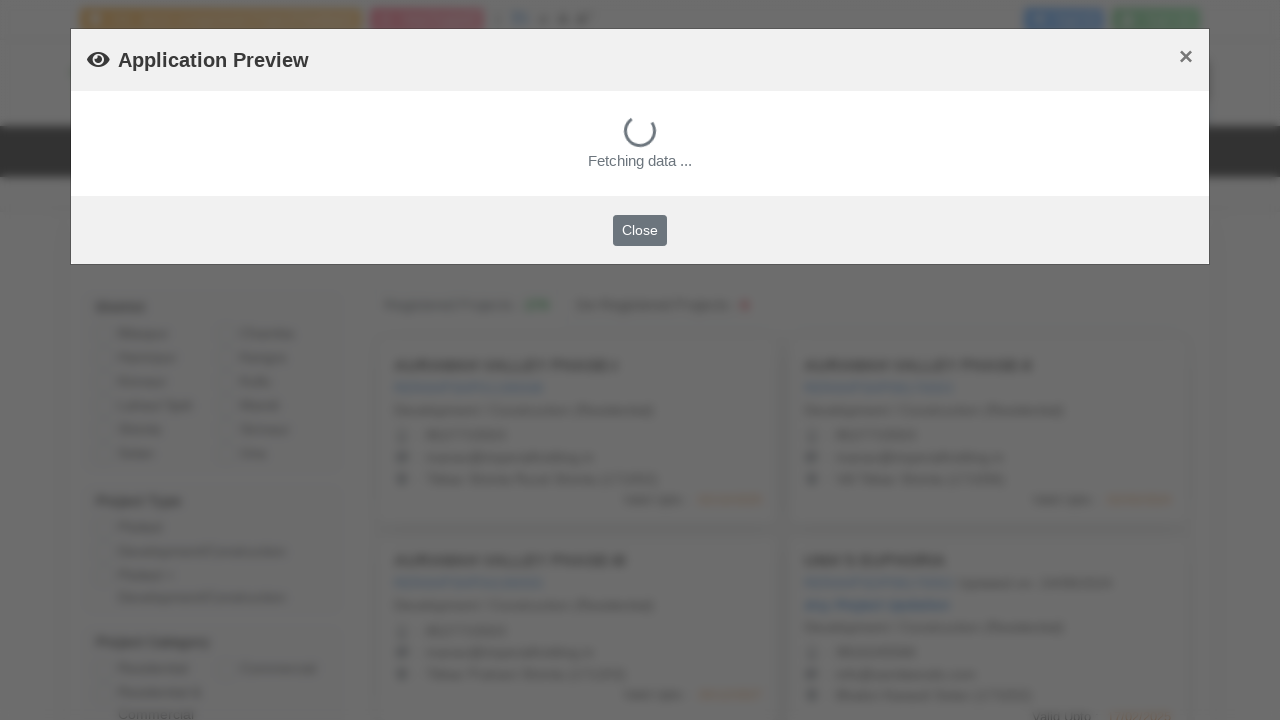

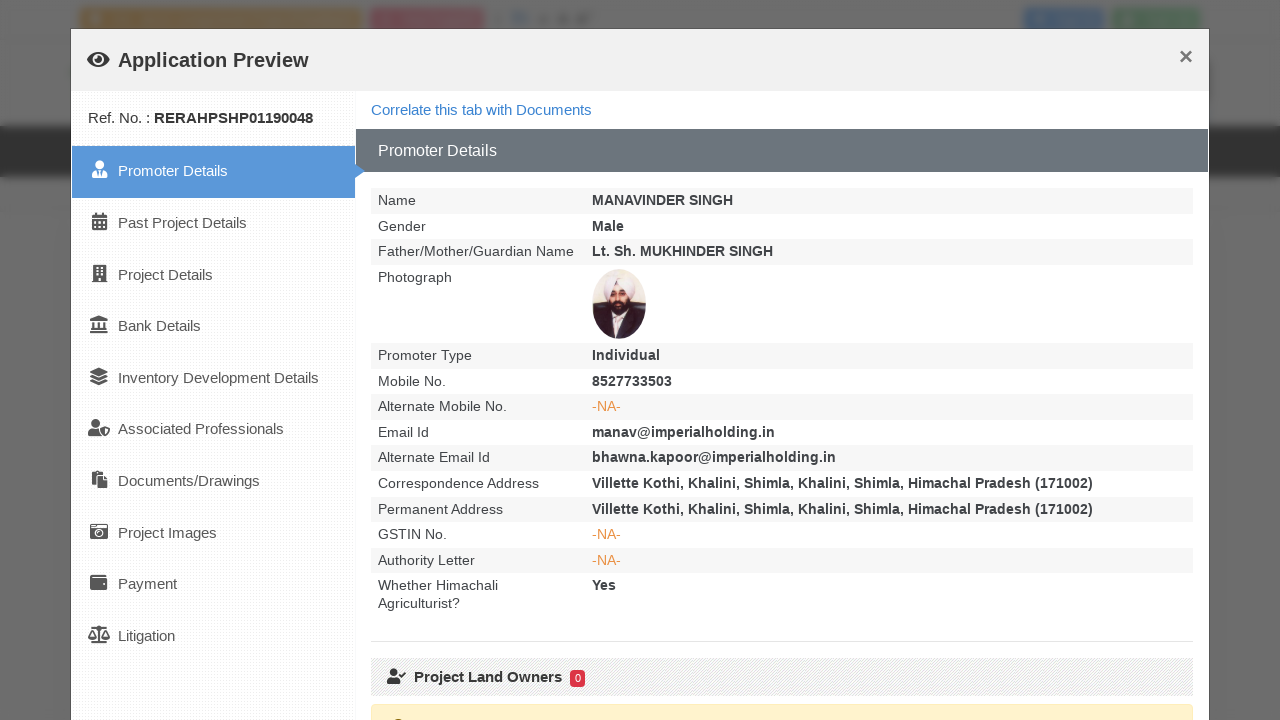